Tests that the Answer Box (canvas element) loads correctly on the challenging DOM page by verifying the canvas element's id attribute matches the expected value.

Starting URL: https://the-internet.herokuapp.com/challenging_dom

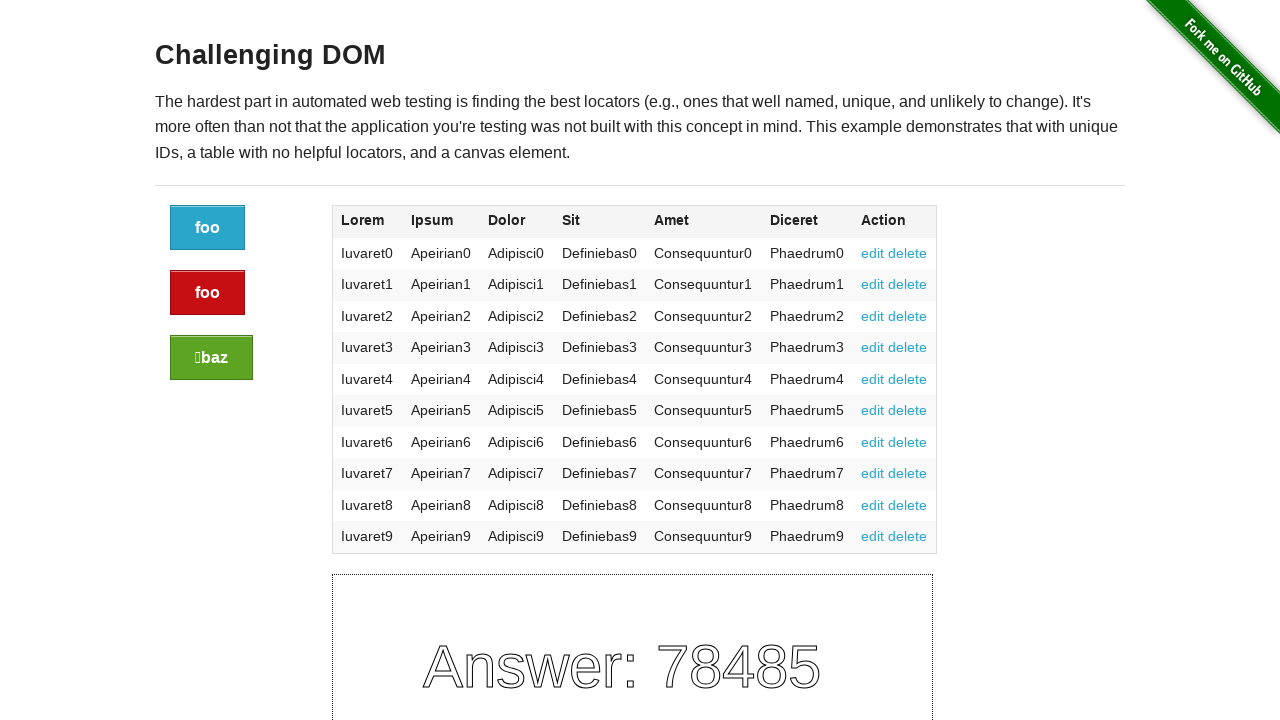

Navigated to challenging DOM page
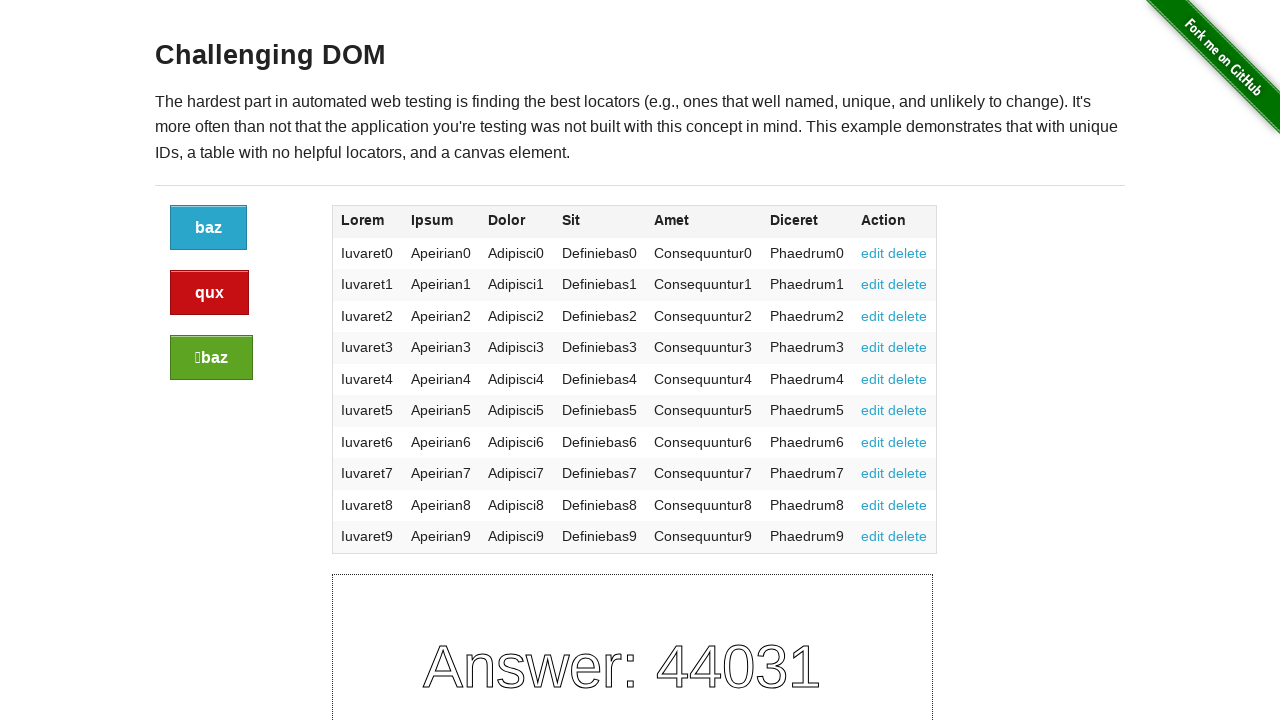

Located canvas element in DOM
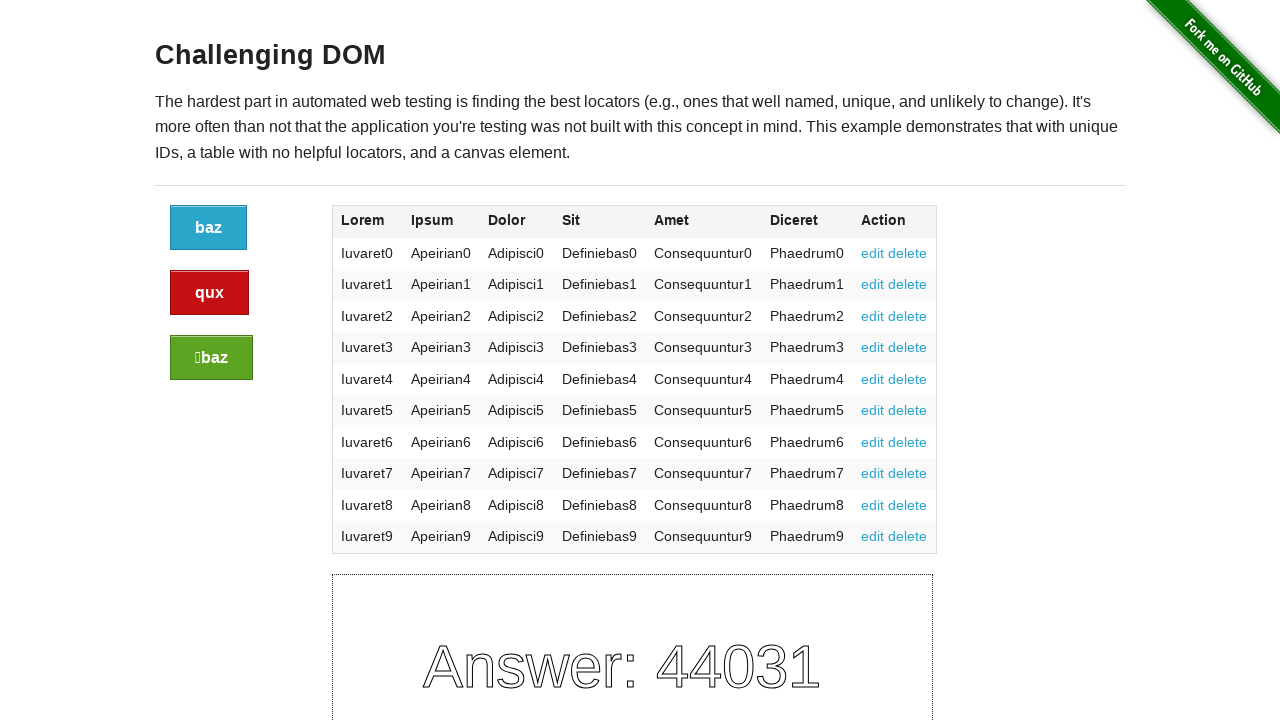

Canvas element became visible
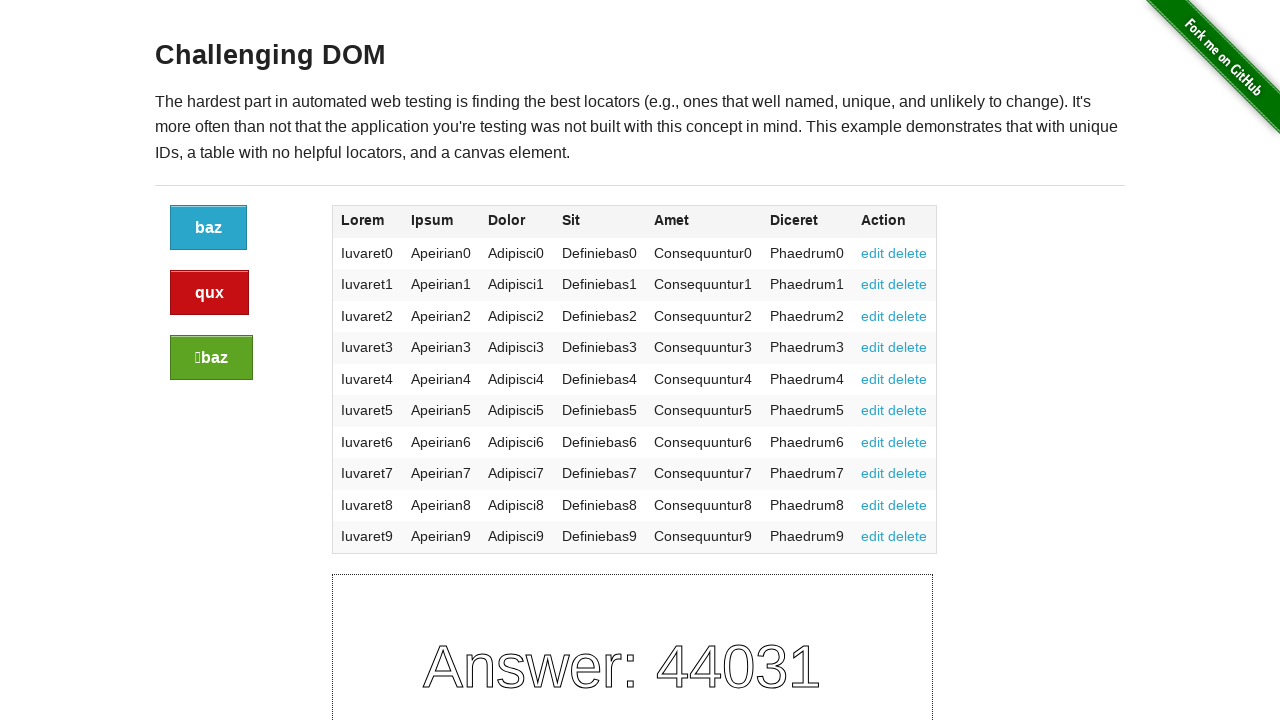

Retrieved canvas id attribute: 'canvas'
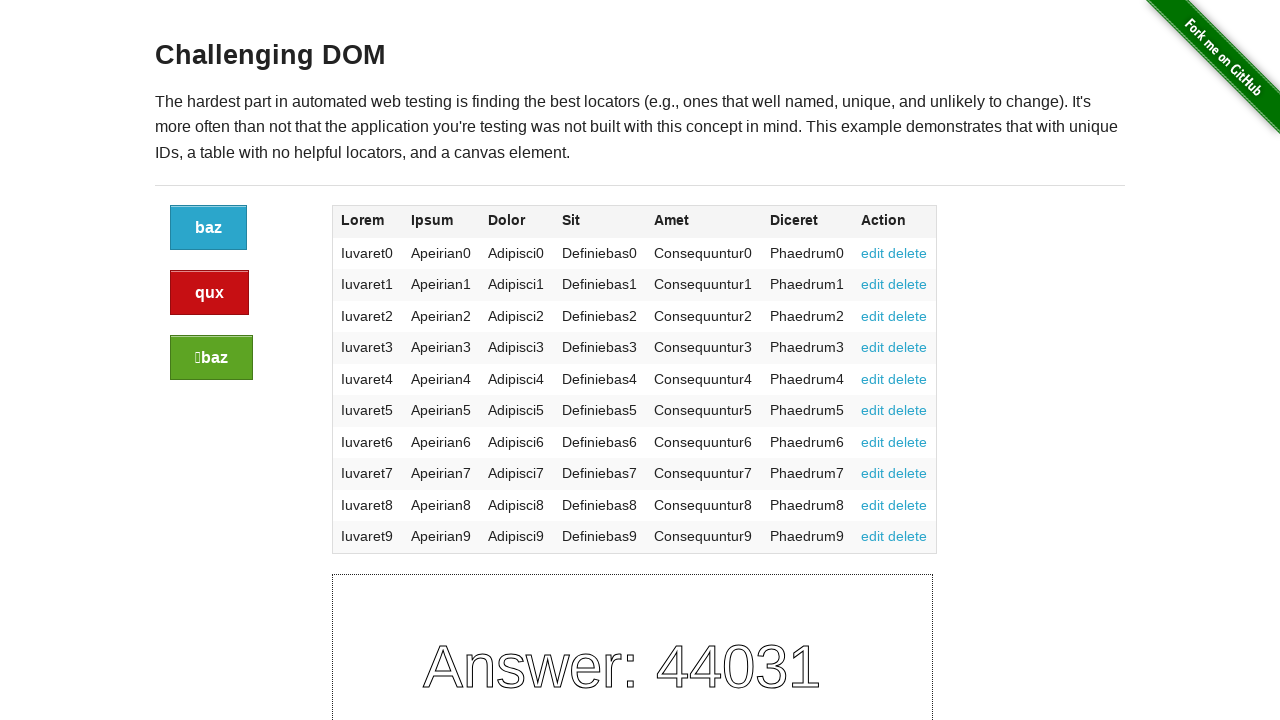

Verified canvas id attribute matches expected value 'canvas'
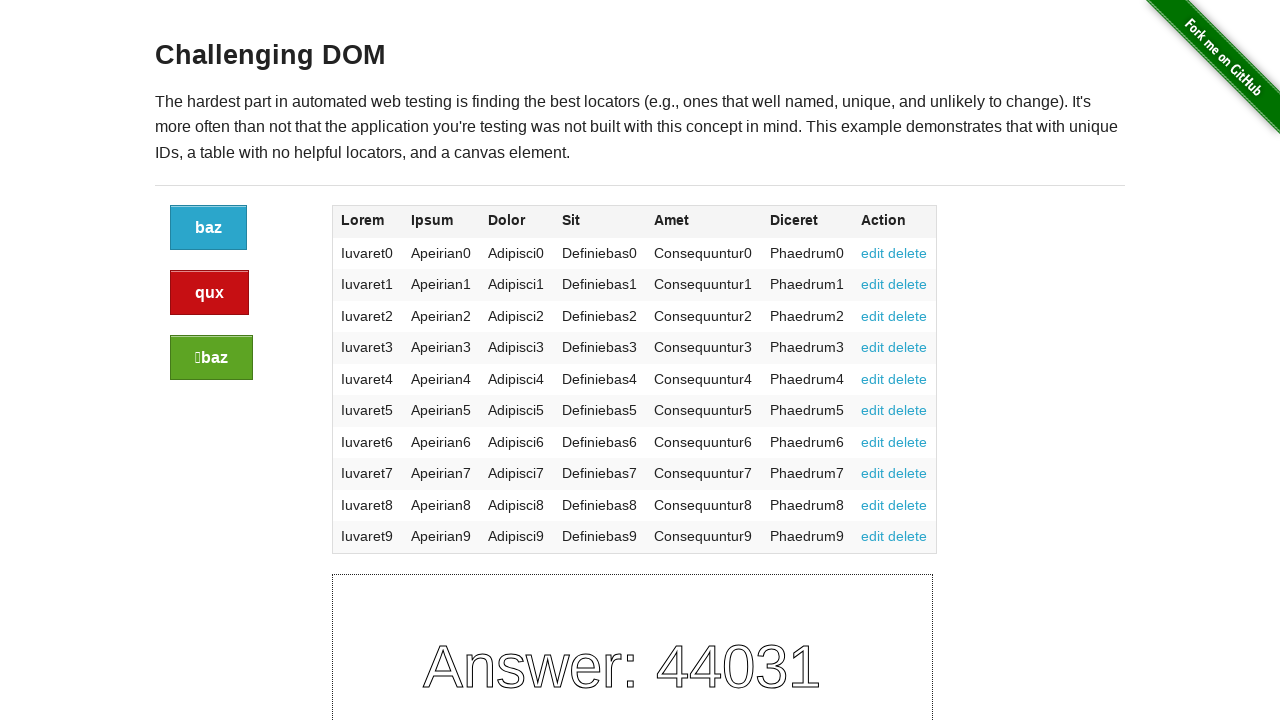

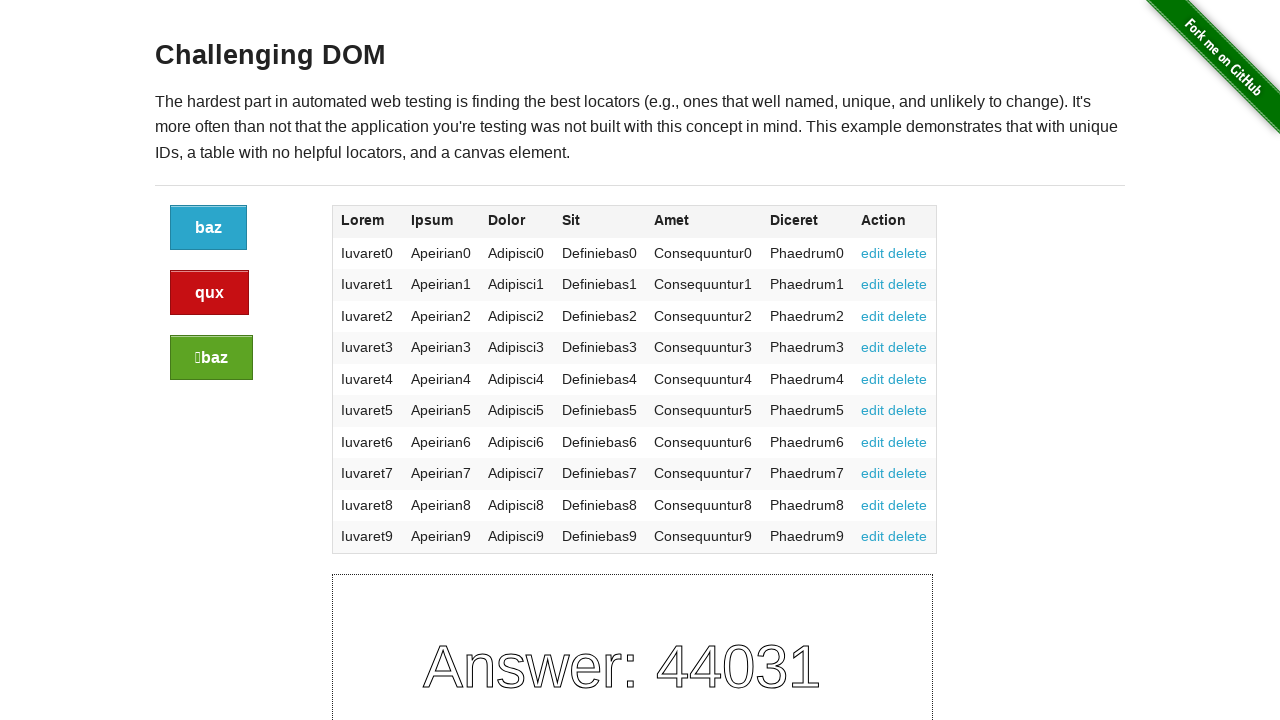